Calculates the sum of two numbers displayed on the page and selects the corresponding value from a dropdown menu

Starting URL: http://suninjuly.github.io/selects1.html

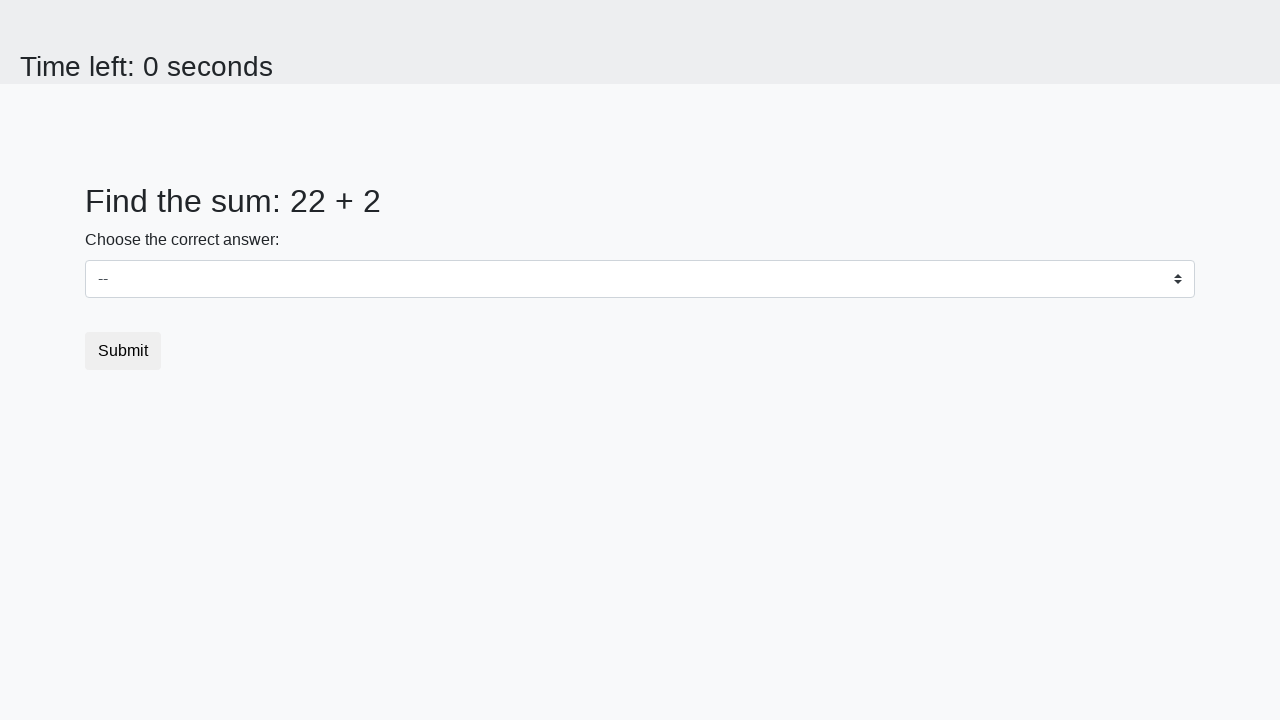

Retrieved first number from #num1 element
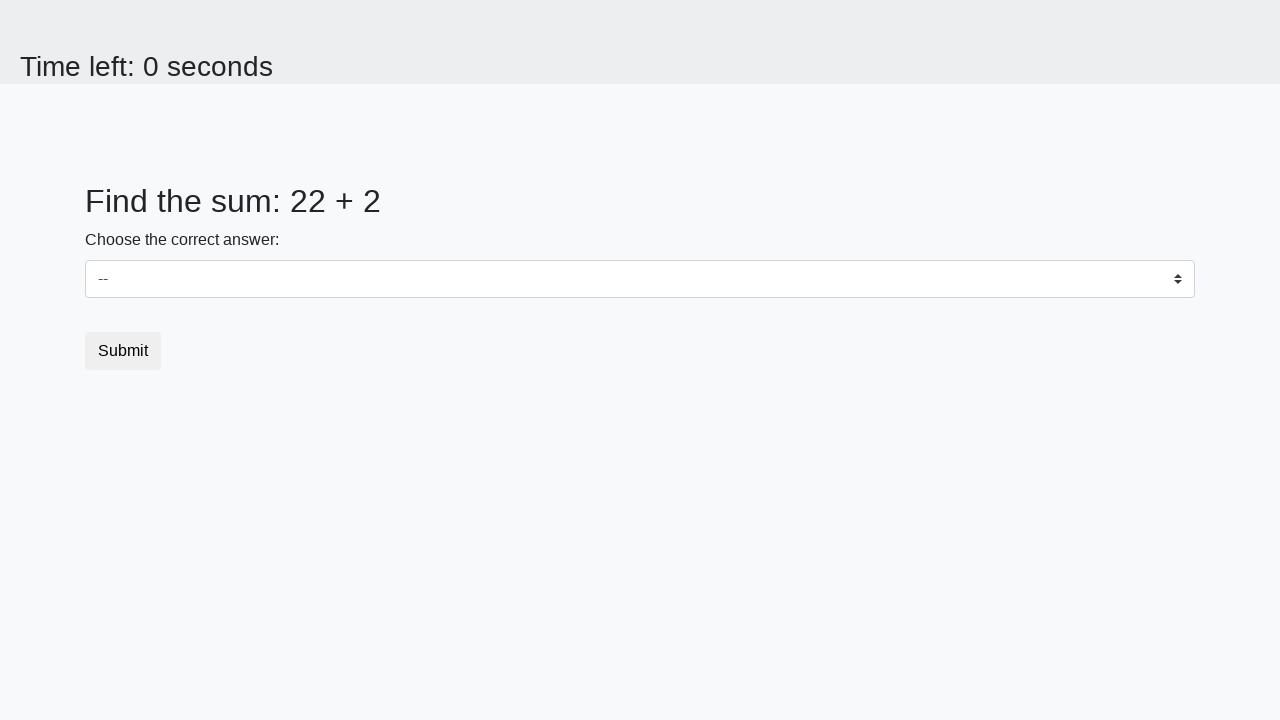

Retrieved second number from #num2 element
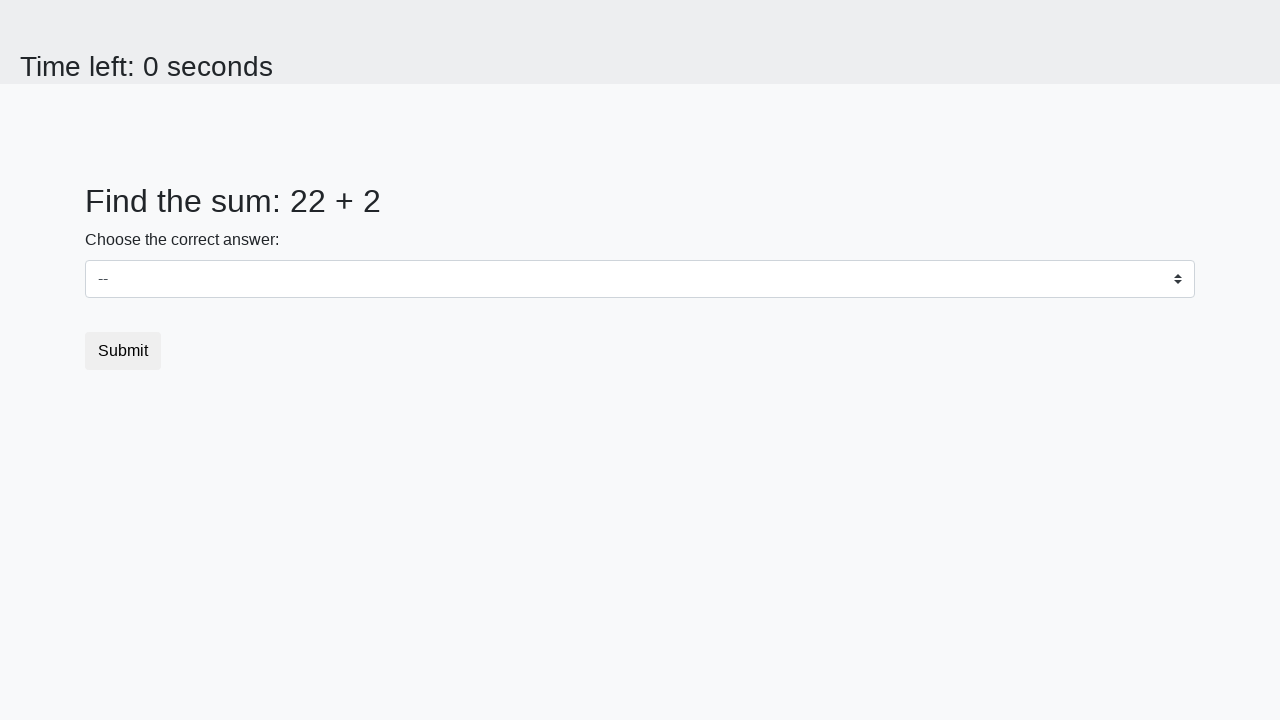

Calculated sum: 22 + 2 = 24
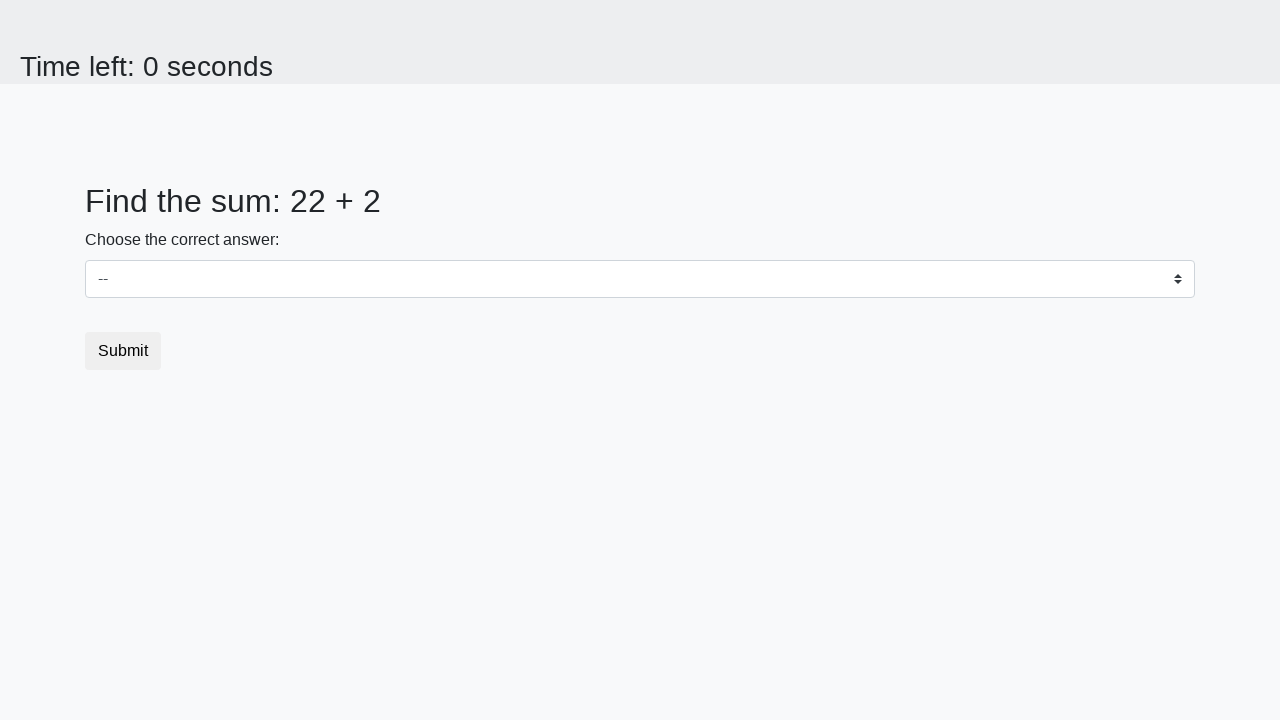

Selected value '24' from dropdown menu on select
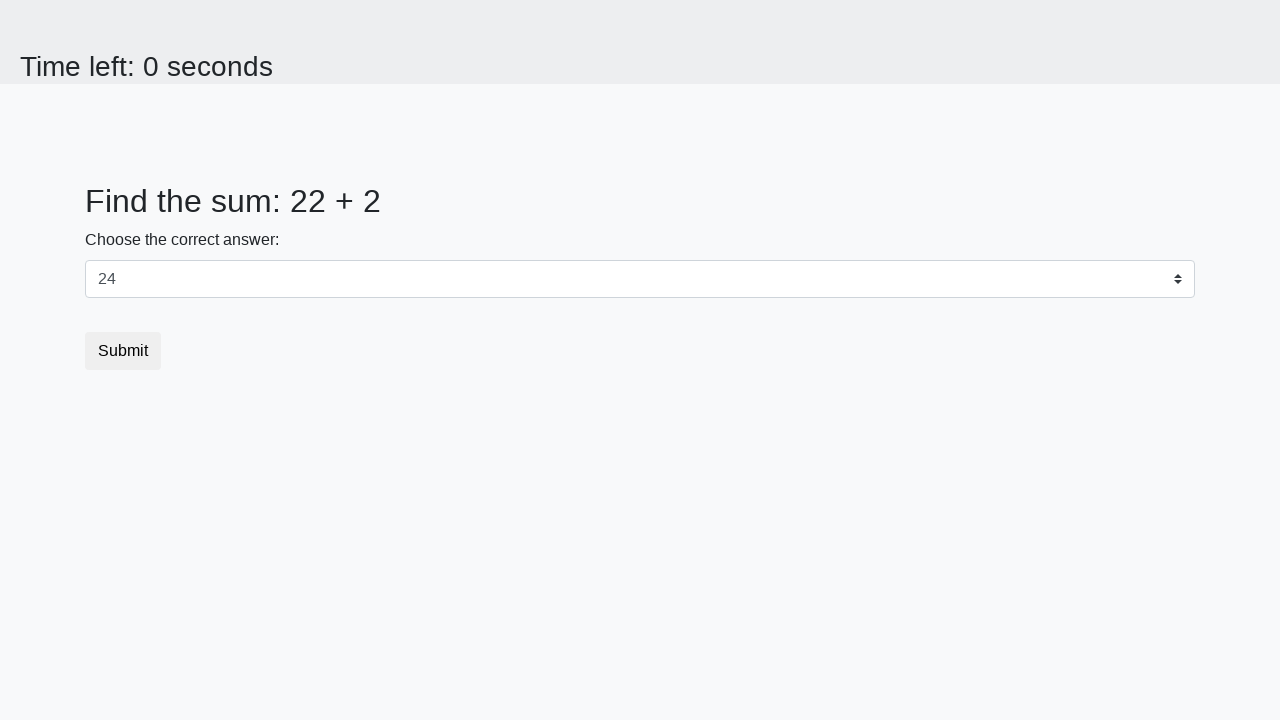

Clicked submit button at (123, 351) on button.btn
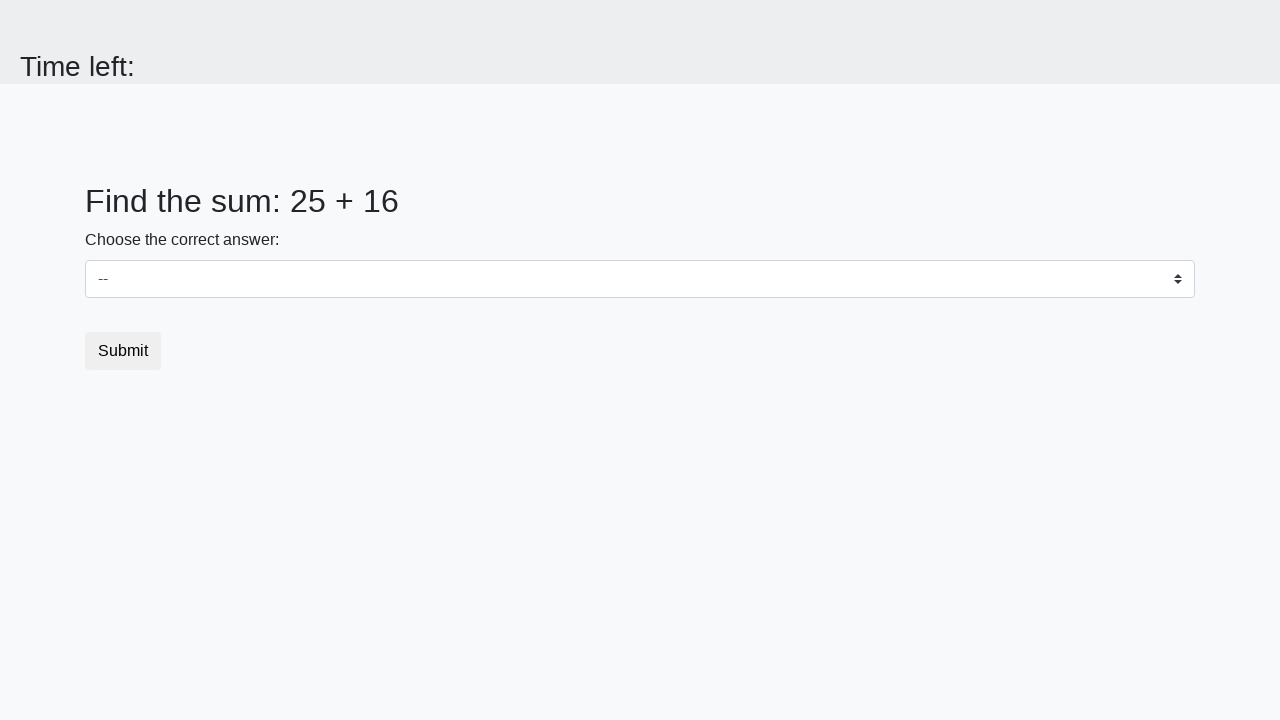

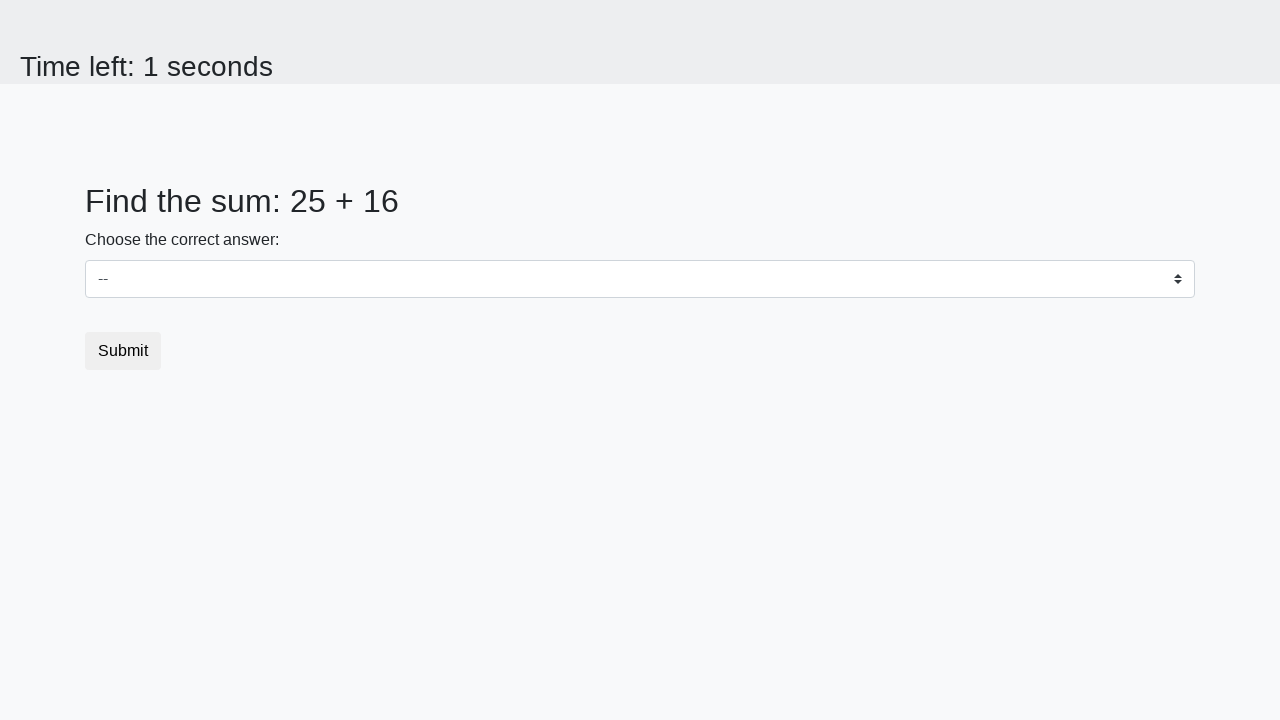